Tests checkbox functionality on a W3C WAI-ARIA example page by clicking a collapse button and then clicking all unchecked checkboxes to check them.

Starting URL: https://www.w3.org/TR/2019/NOTE-wai-aria-practices-1.1-20190814/examples/checkbox/checkbox-1/checkbox-1.html

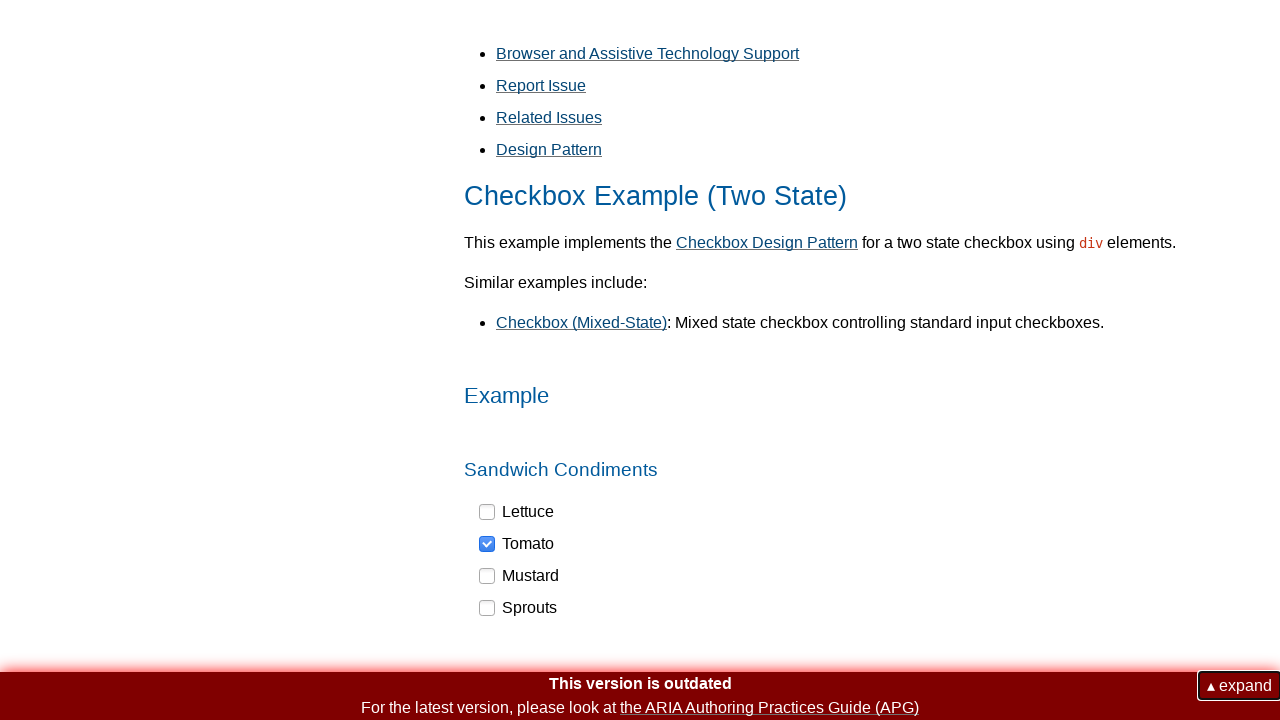

Clicked collapse/expand button at (1240, 686) on xpath=//button
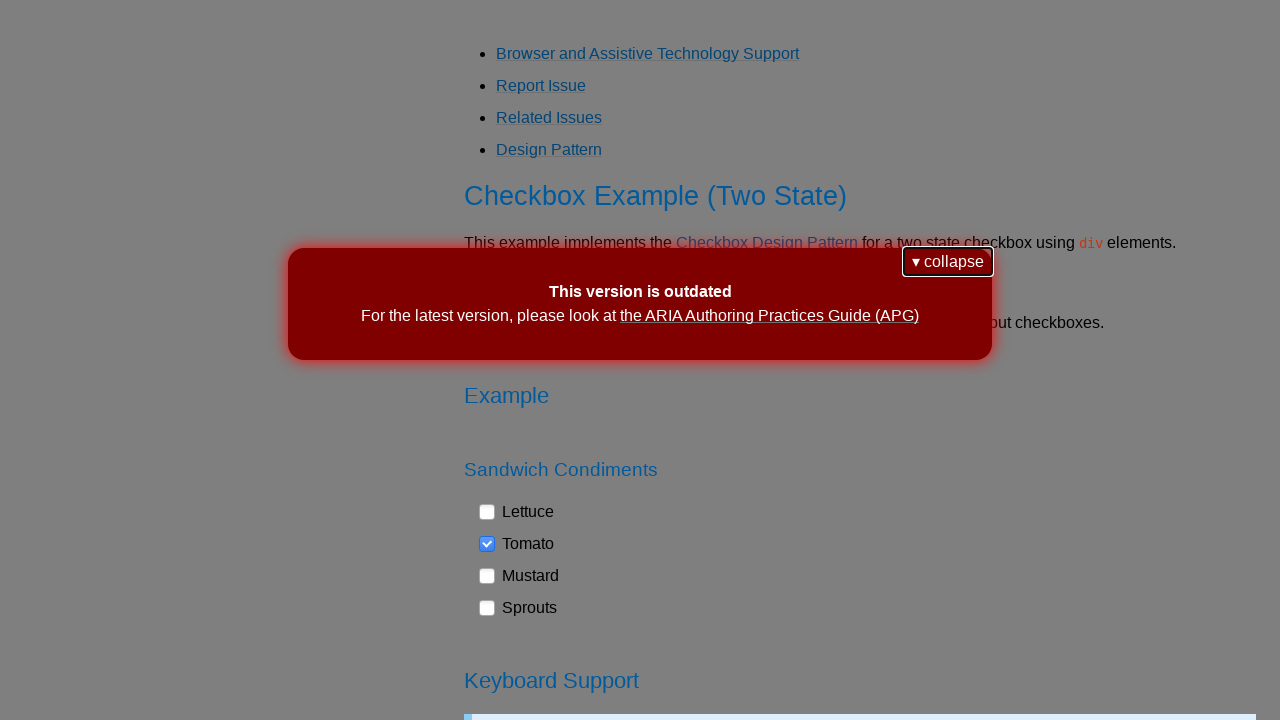

Checkboxes became visible
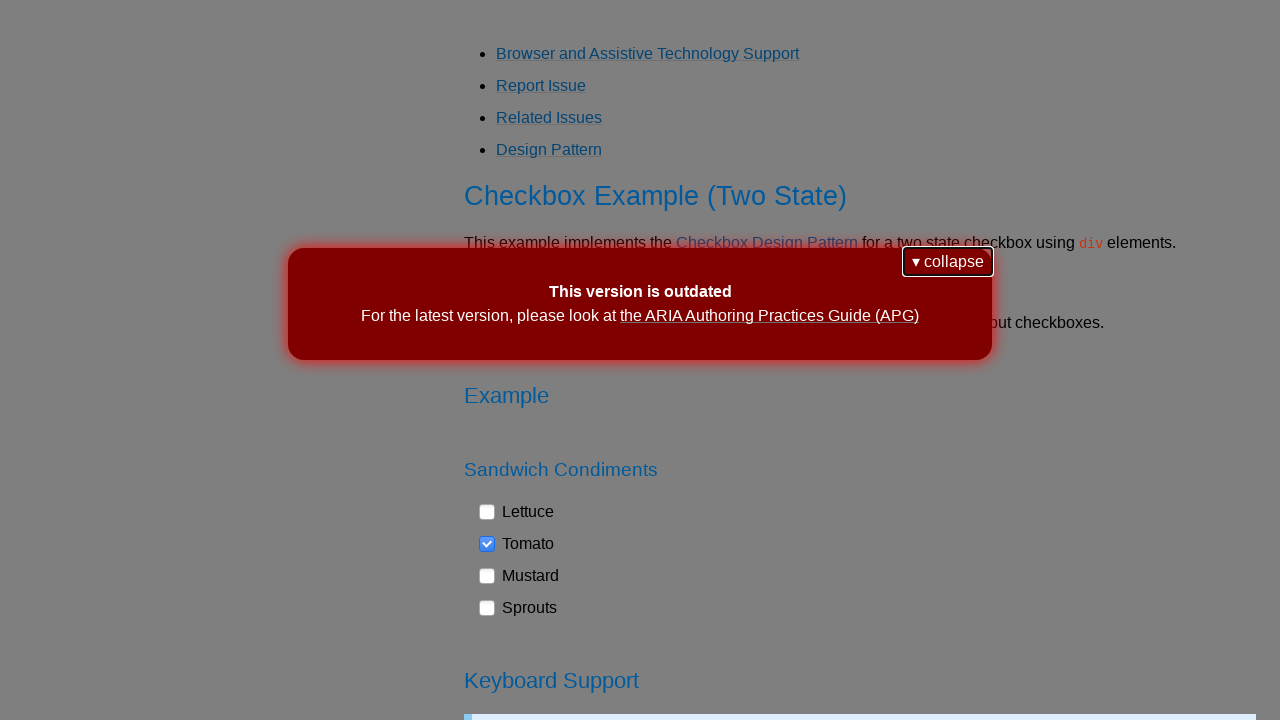

Retrieved all checkbox elements with aria-checked attribute
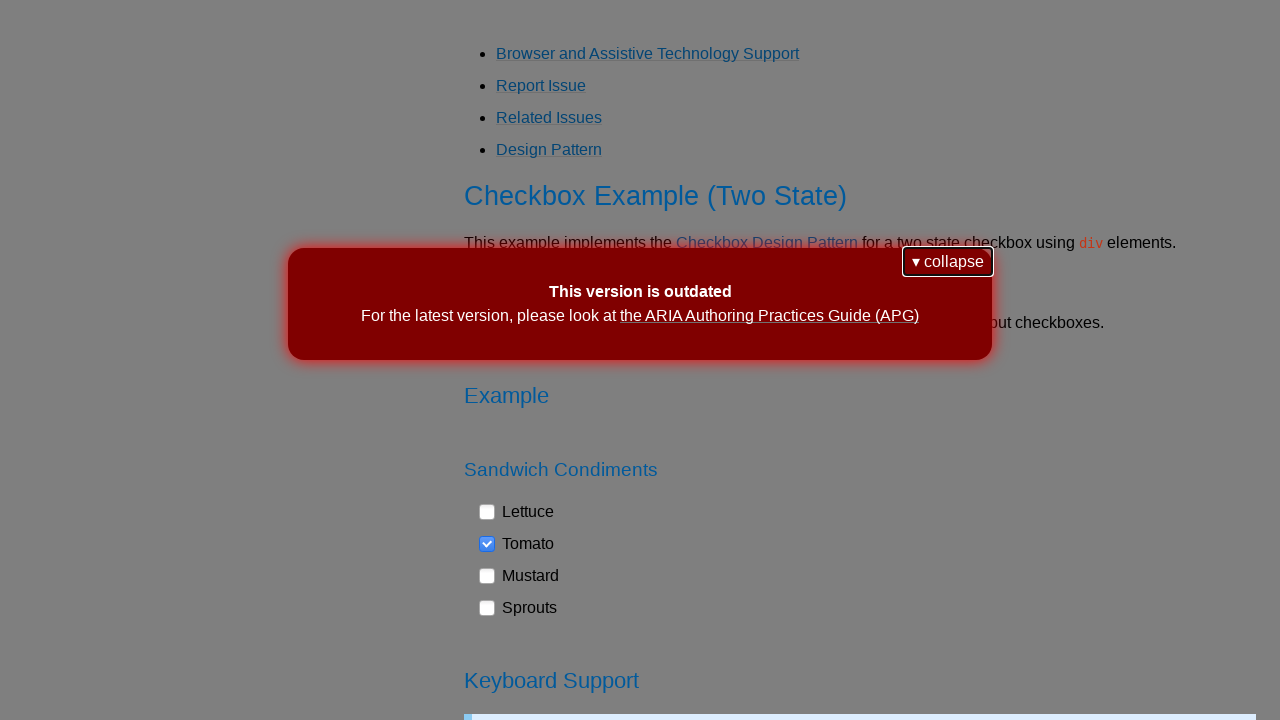

Clicked unchecked checkbox to check it at (517, 512) on xpath=//div[@aria-checked] >> nth=0
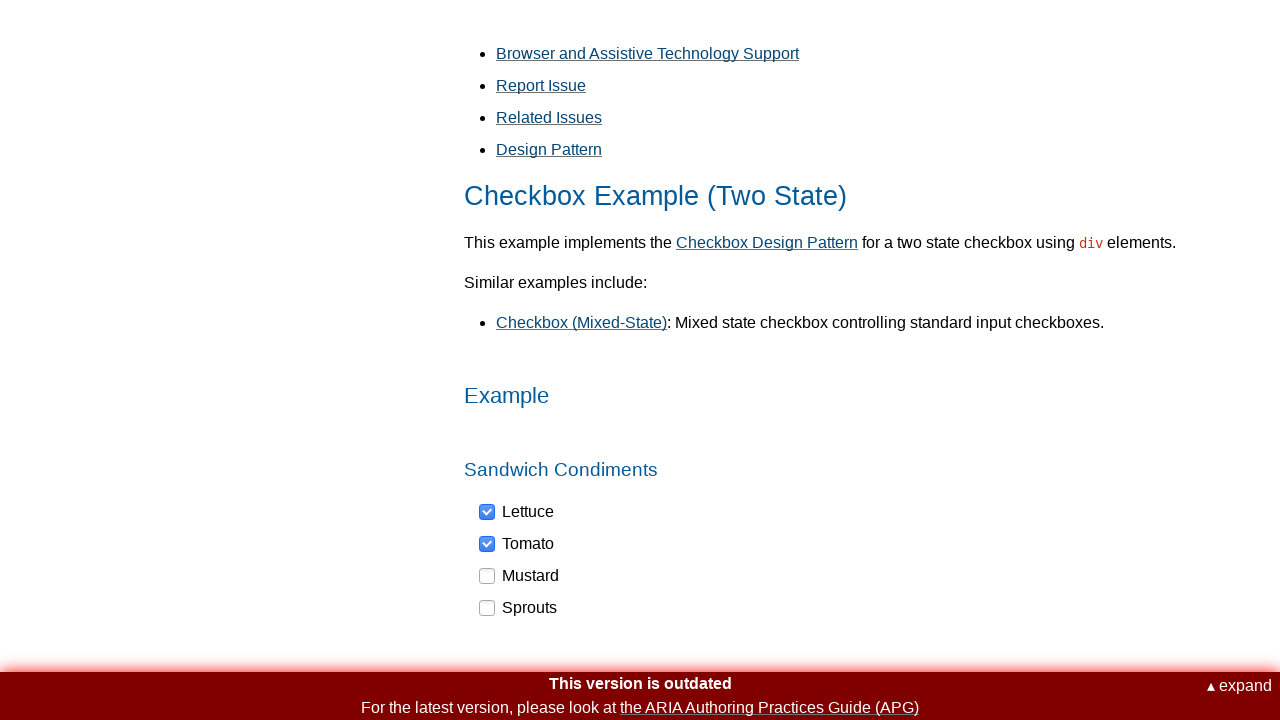

Paused 500ms before clicking next checkbox
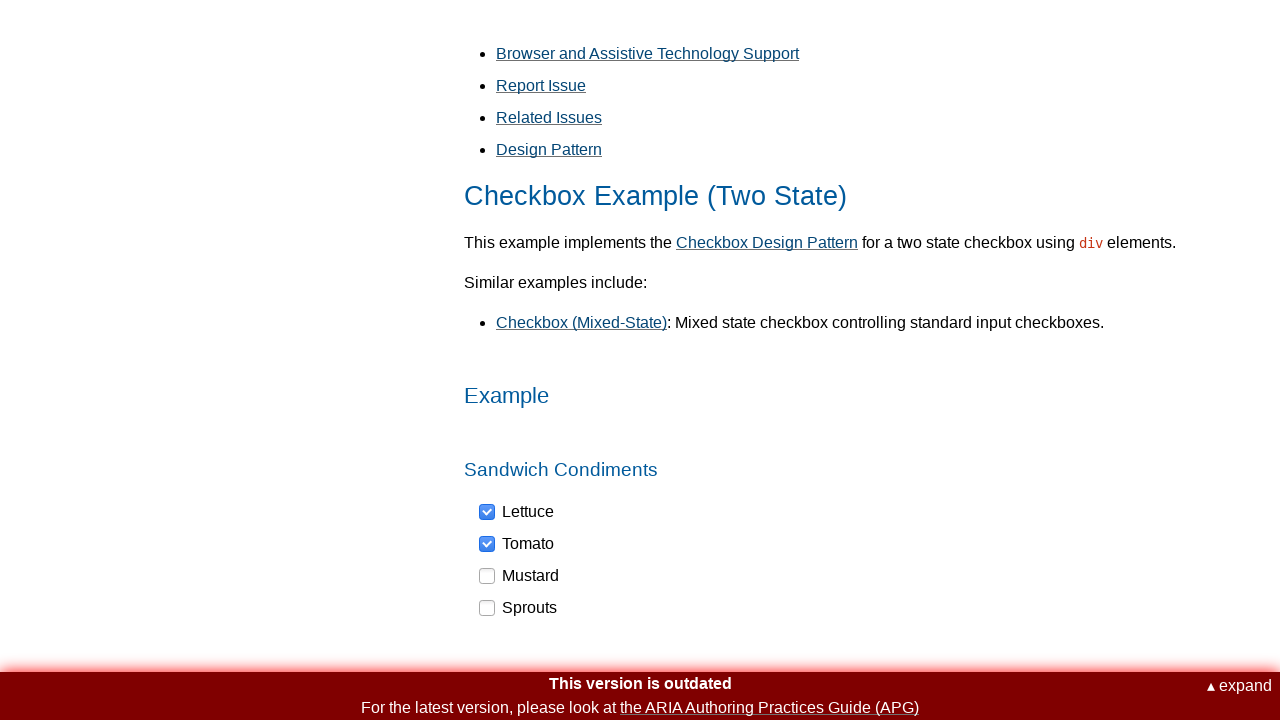

Clicked unchecked checkbox to check it at (520, 576) on xpath=//div[@aria-checked] >> nth=2
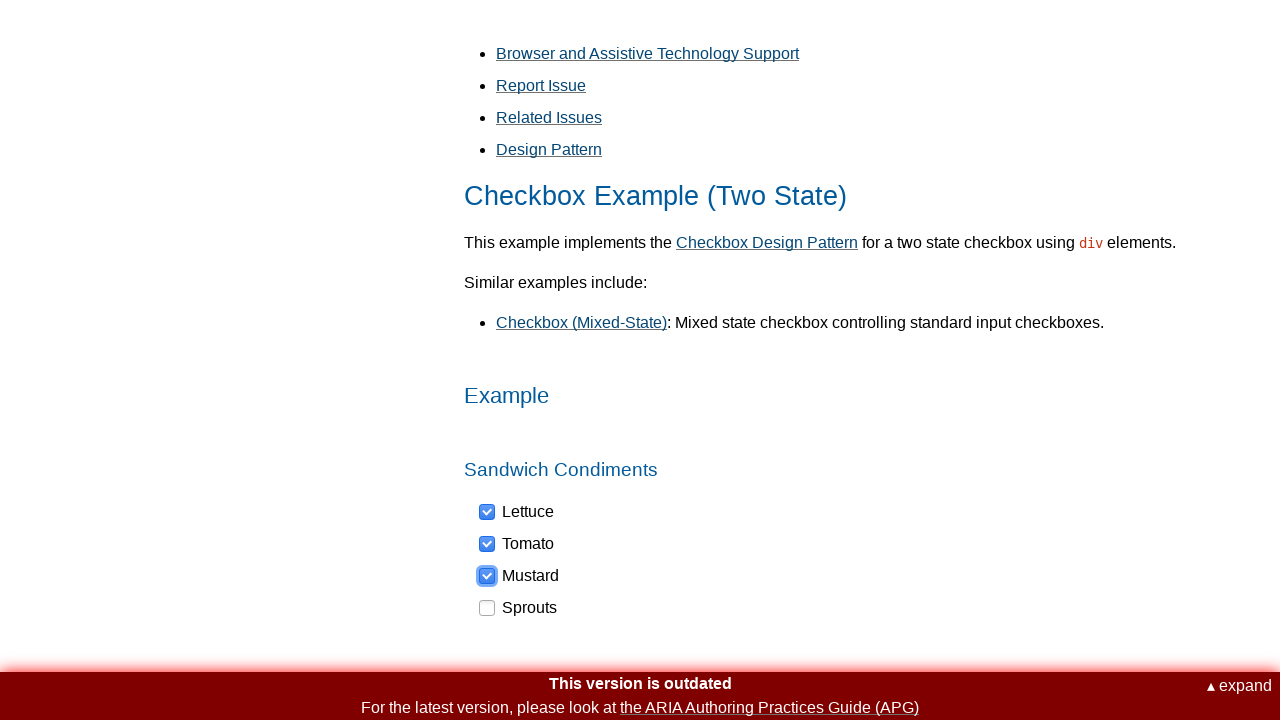

Paused 500ms before clicking next checkbox
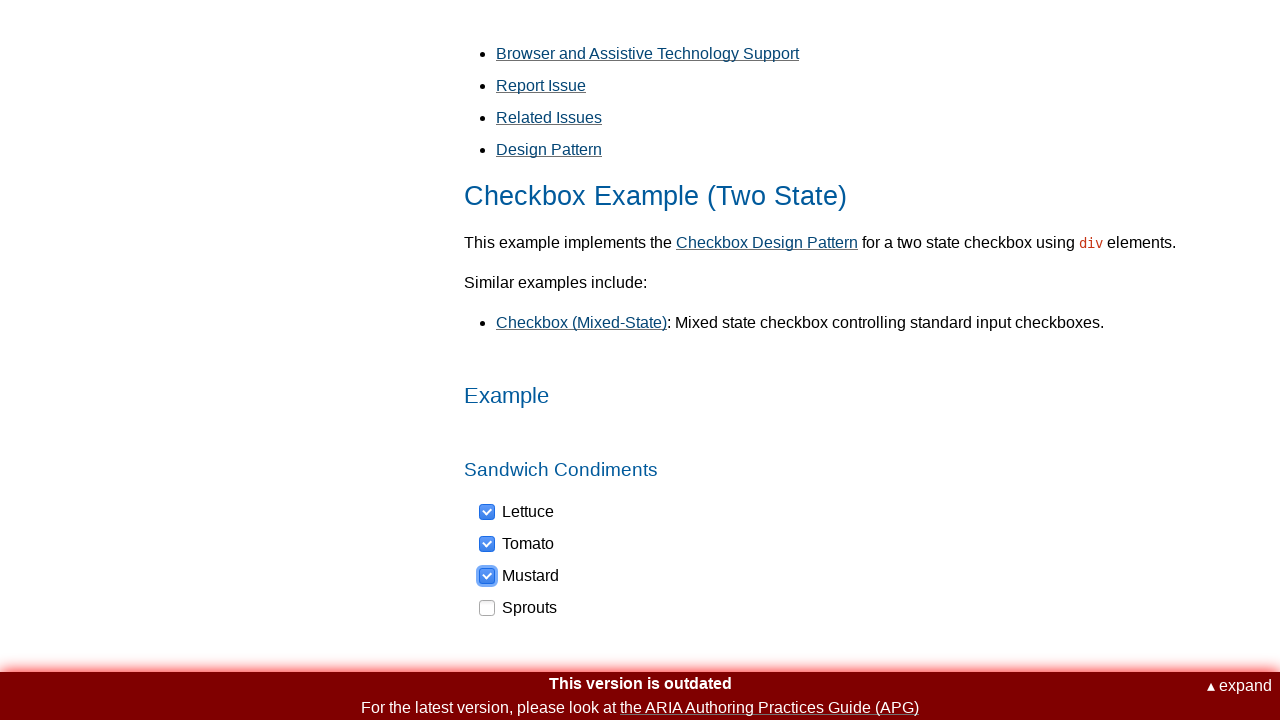

Clicked unchecked checkbox to check it at (519, 608) on xpath=//div[@aria-checked] >> nth=3
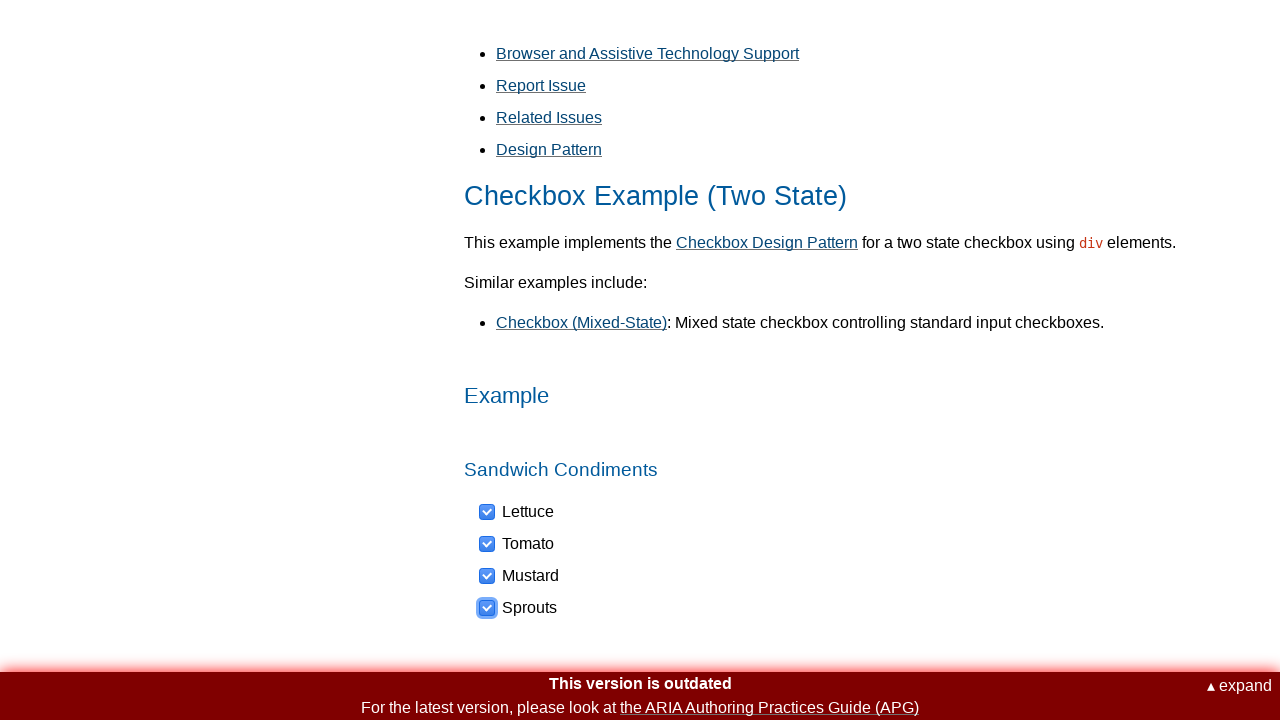

Paused 500ms before clicking next checkbox
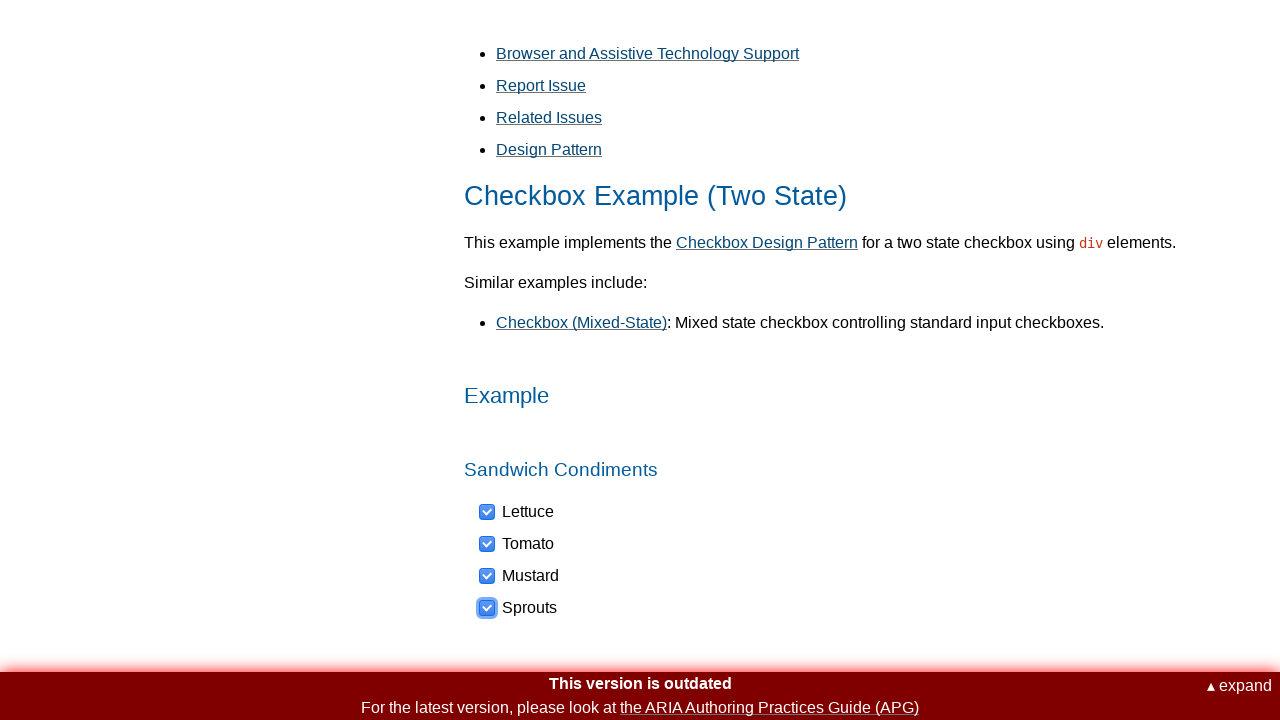

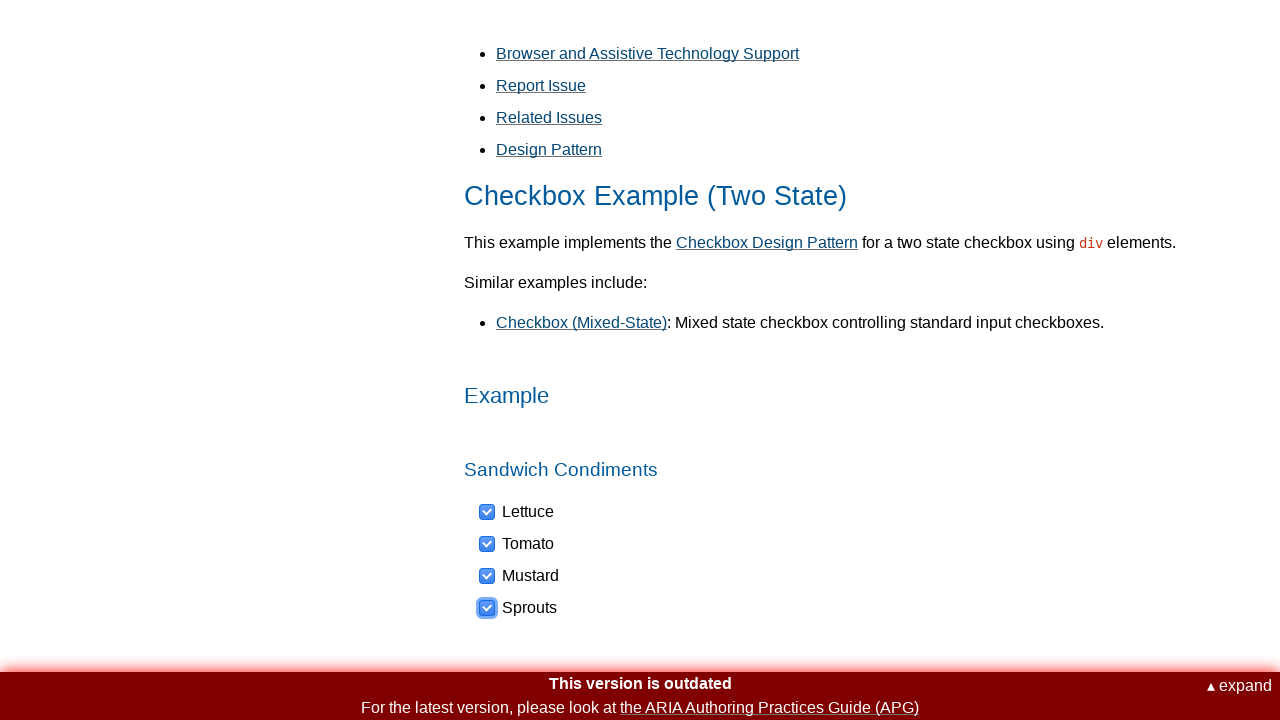